Tests filtering to display only completed items

Starting URL: https://demo.playwright.dev/todomvc

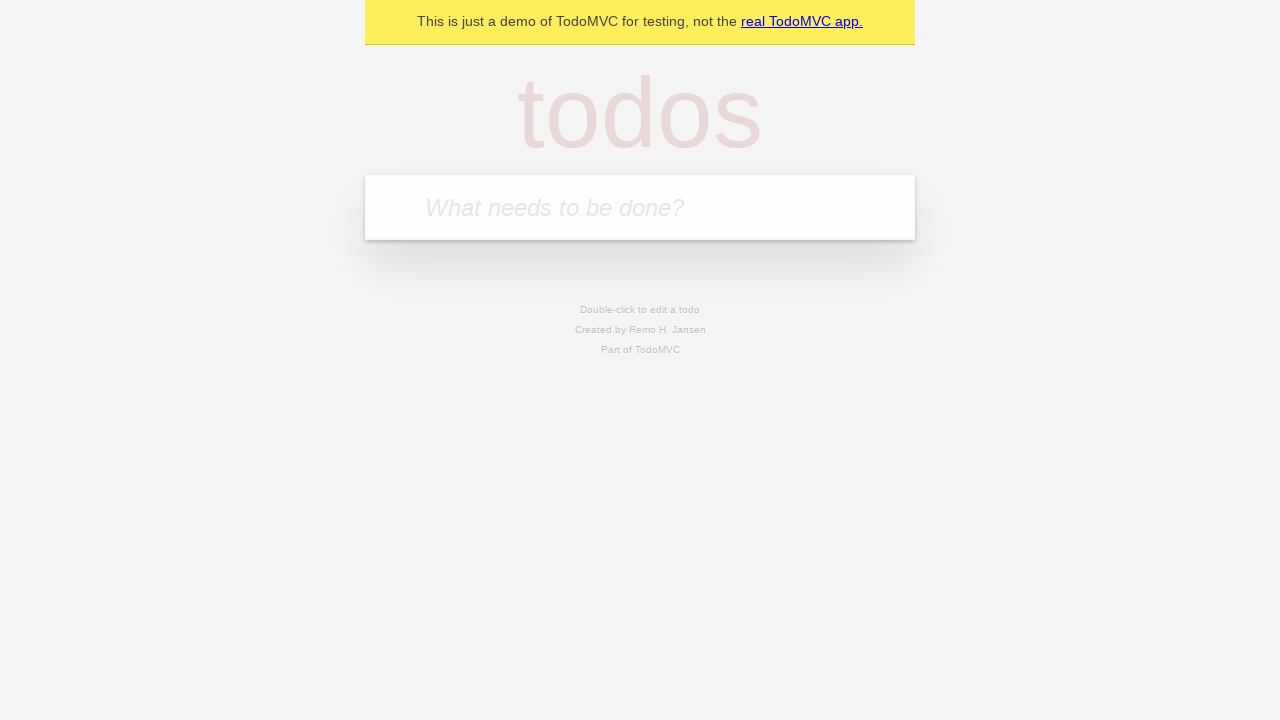

Filled new todo input with 'buy some cheese' on .new-todo
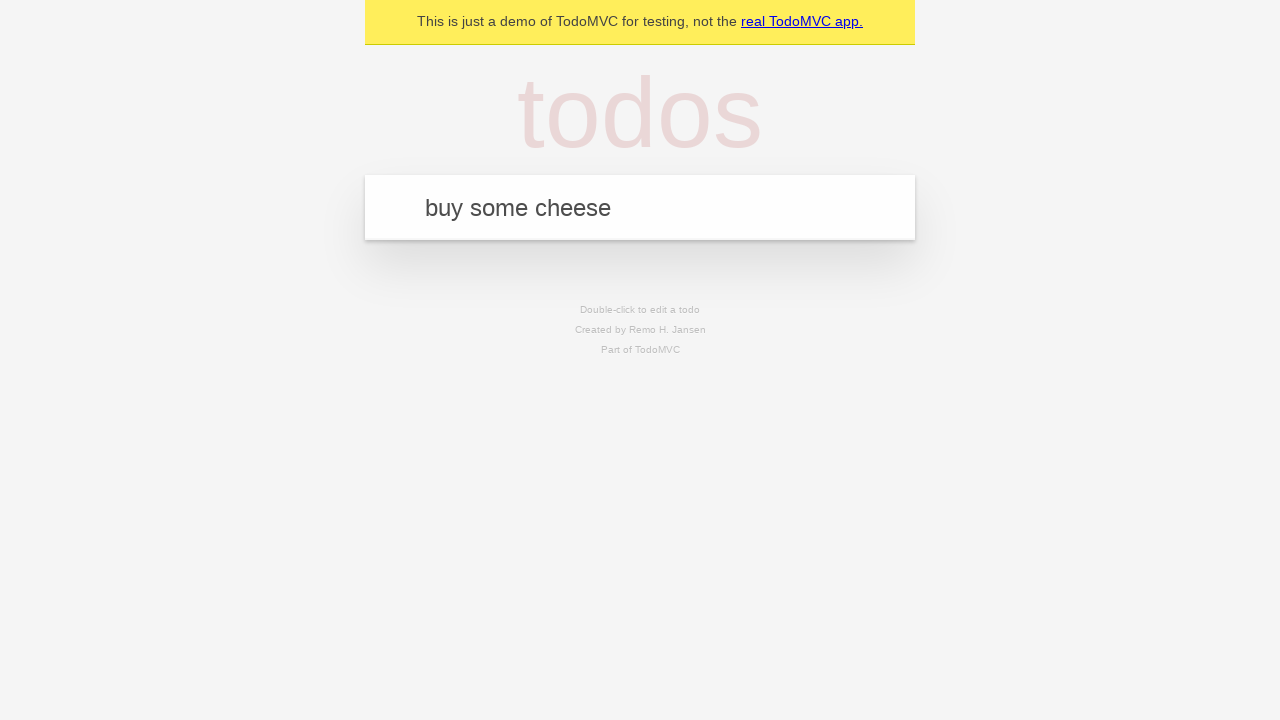

Pressed Enter to add first todo on .new-todo
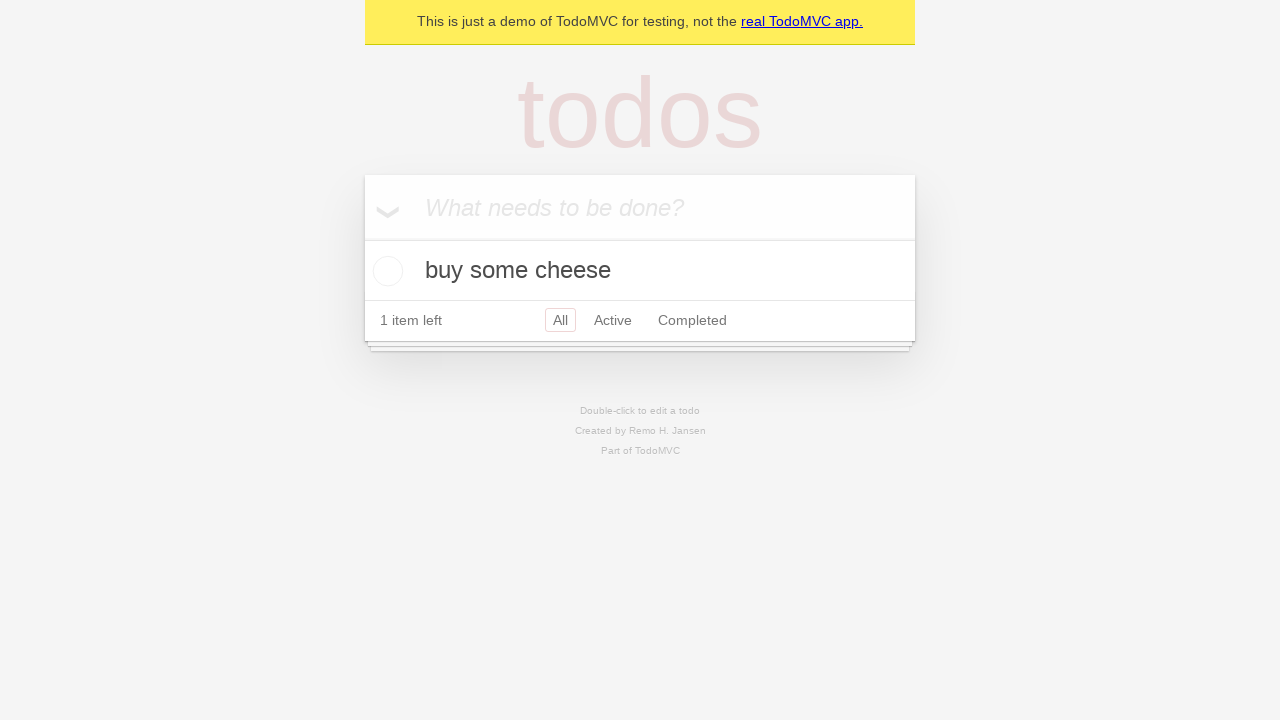

Filled new todo input with 'feed the cat' on .new-todo
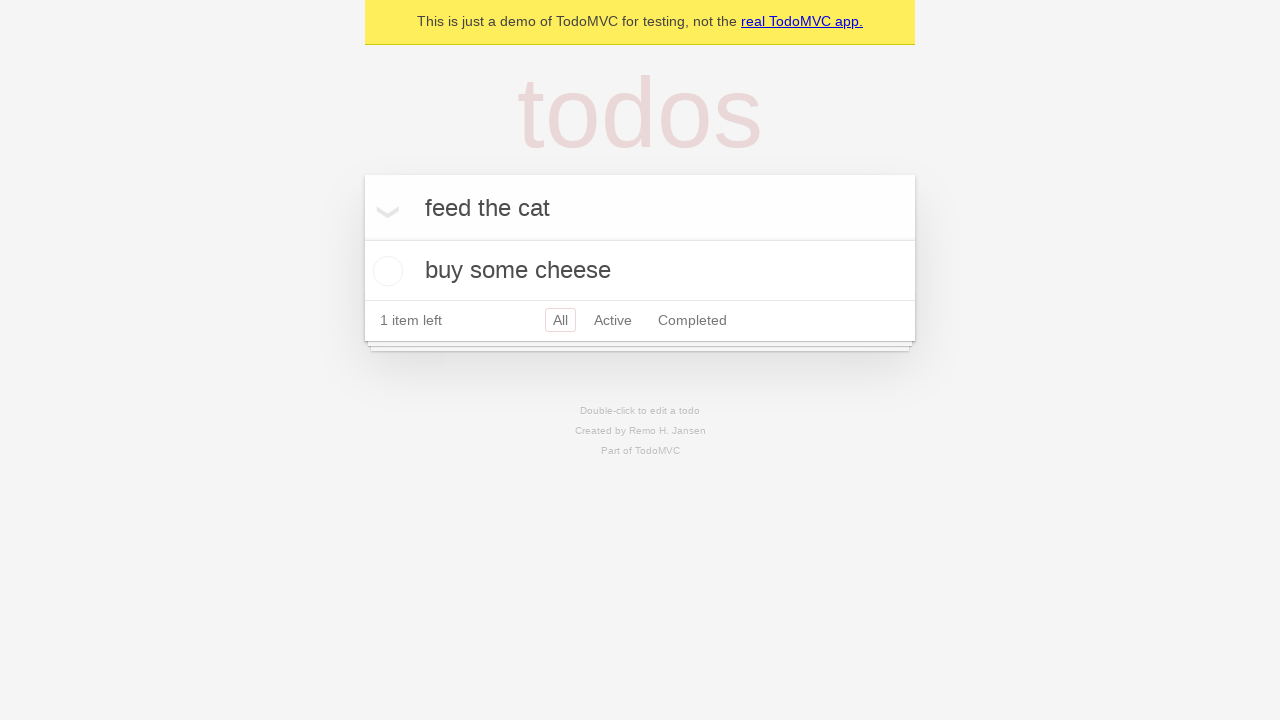

Pressed Enter to add second todo on .new-todo
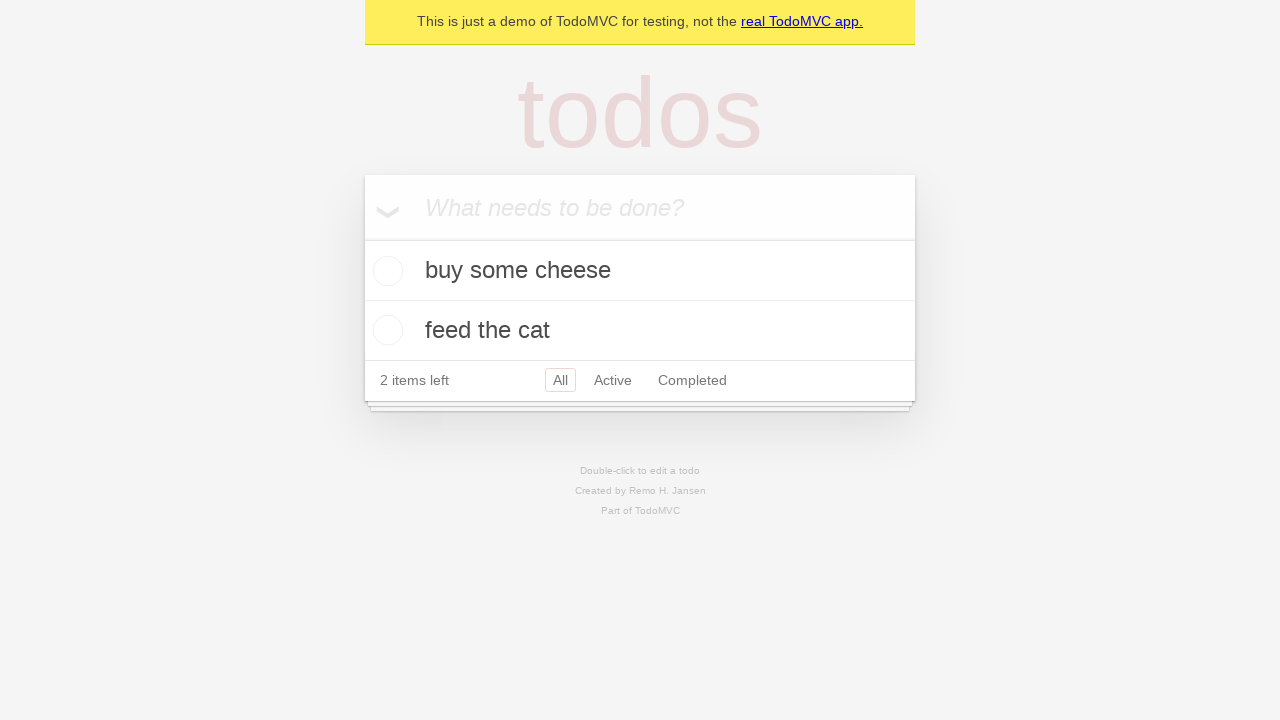

Filled new todo input with 'book a doctors appointment' on .new-todo
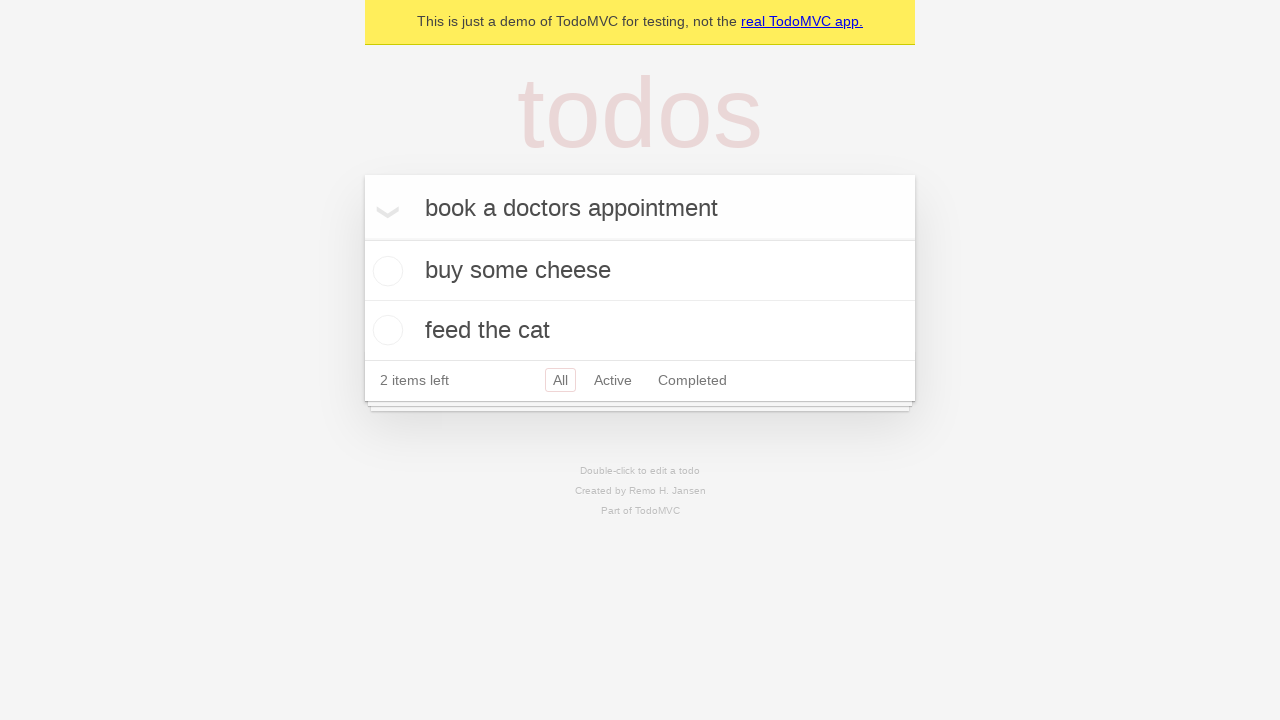

Pressed Enter to add third todo on .new-todo
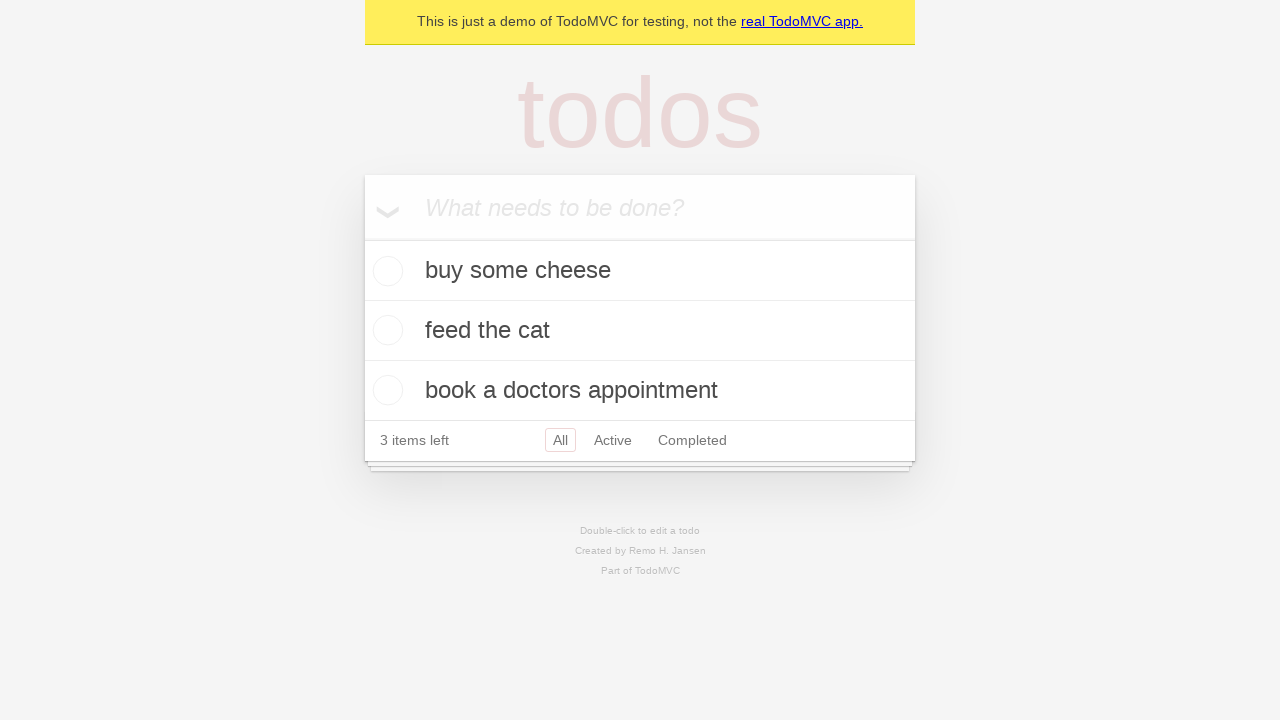

Marked second todo item as completed at (385, 330) on .todo-list li .toggle >> nth=1
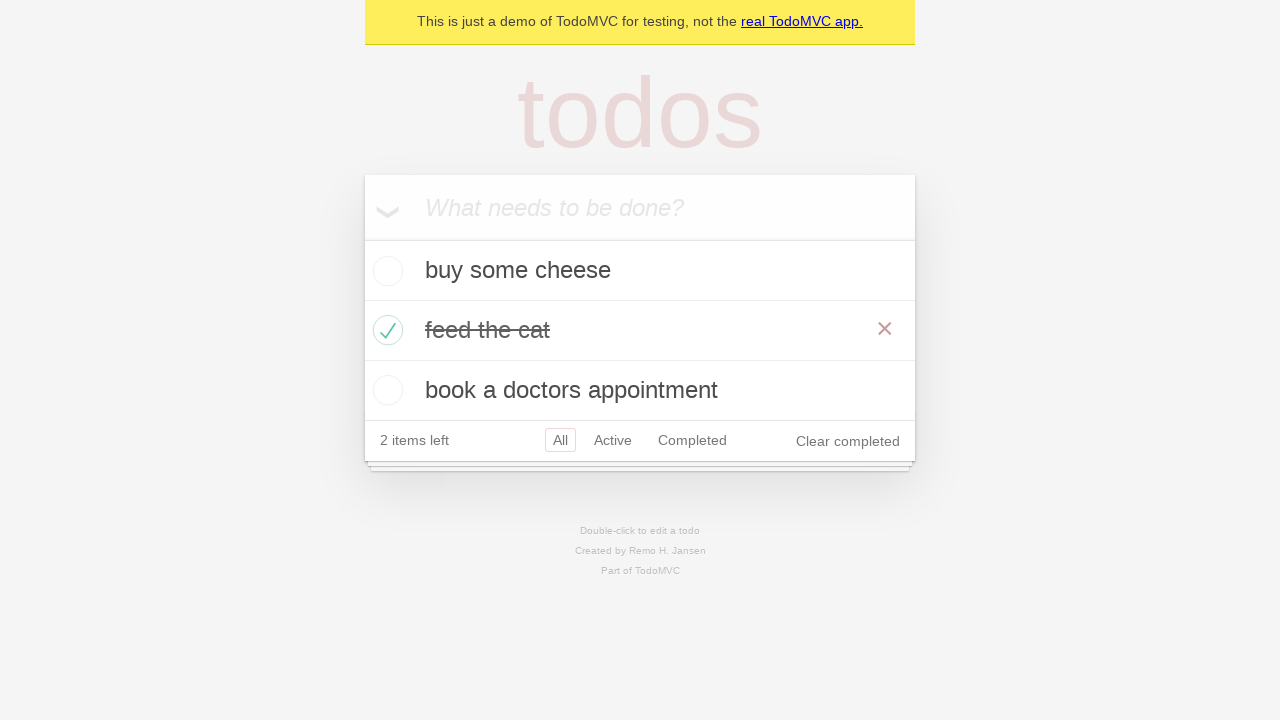

Clicked Completed filter to display only completed items at (692, 440) on .filters >> text=Completed
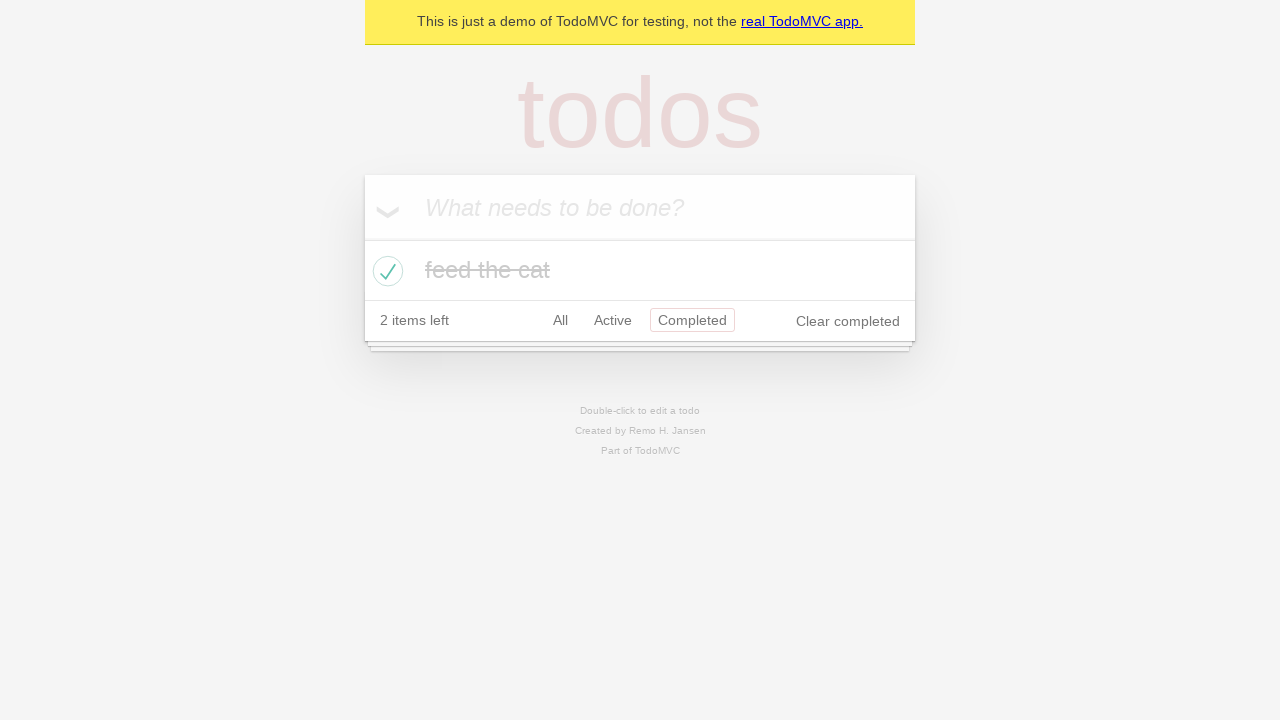

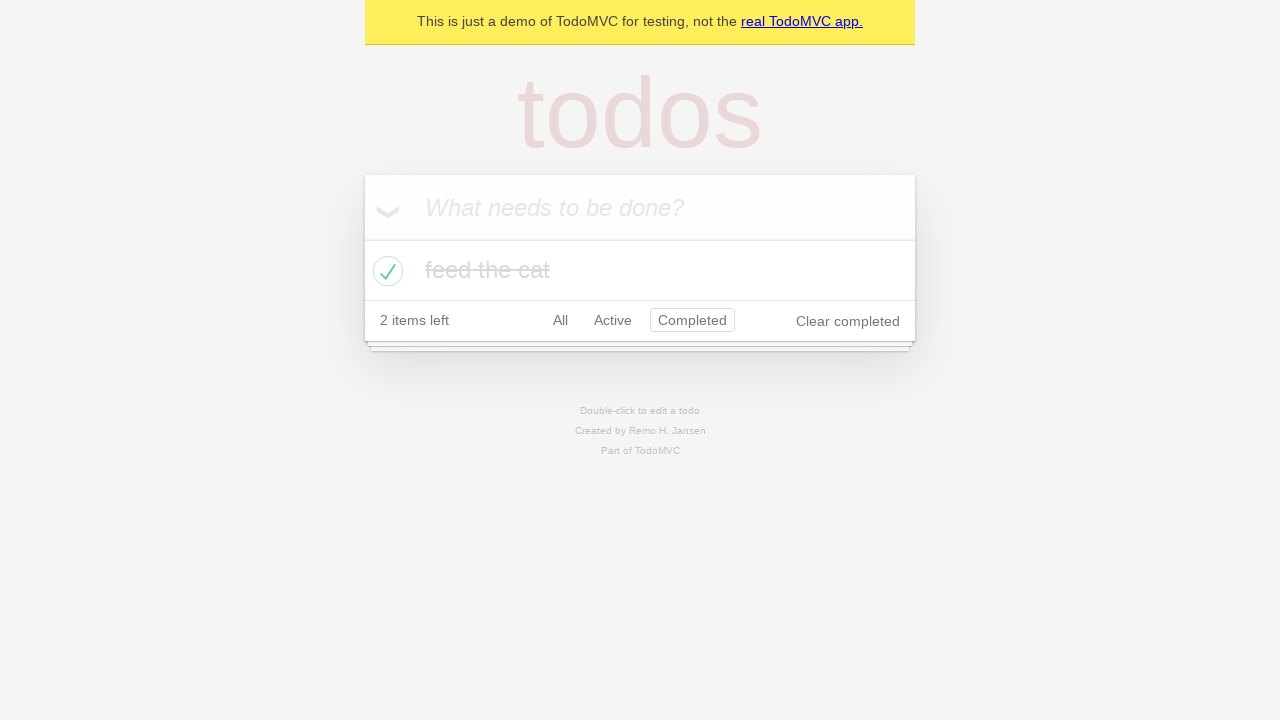